Tests selecting a gender option (Female) on the practice form

Starting URL: https://demoqa.com/automation-practice-form

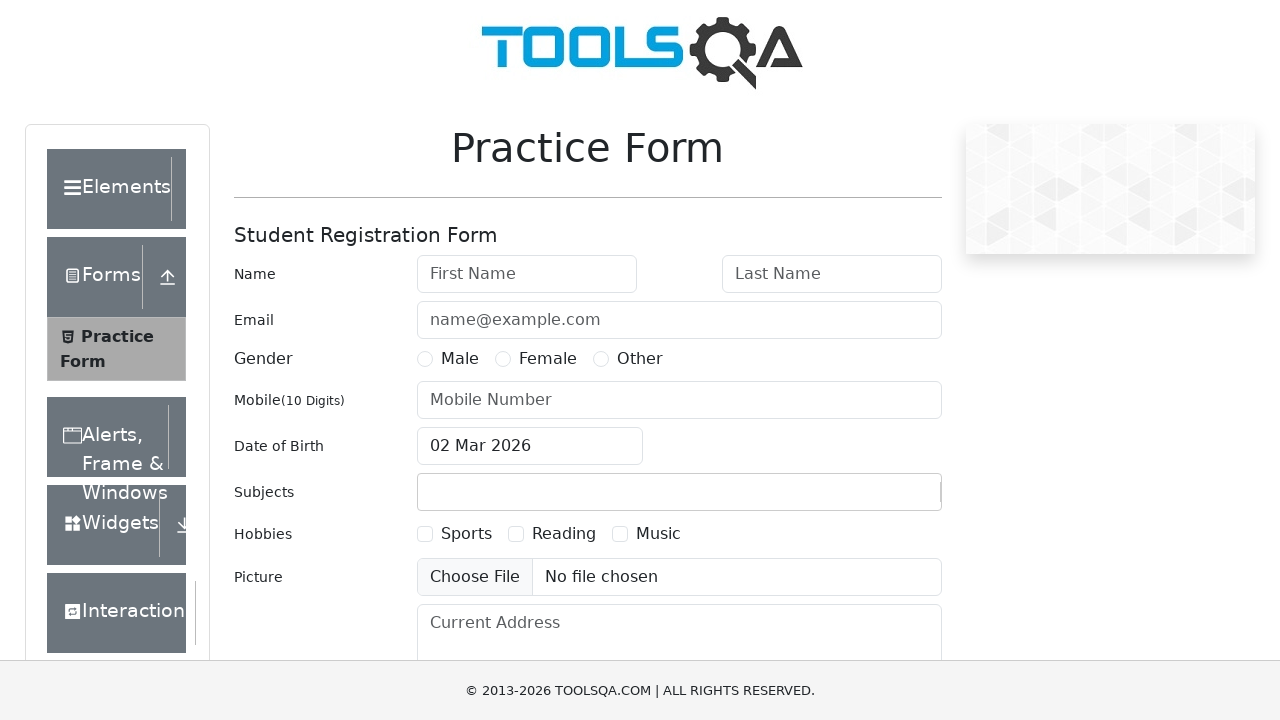

Waited for Practice Form to be visible
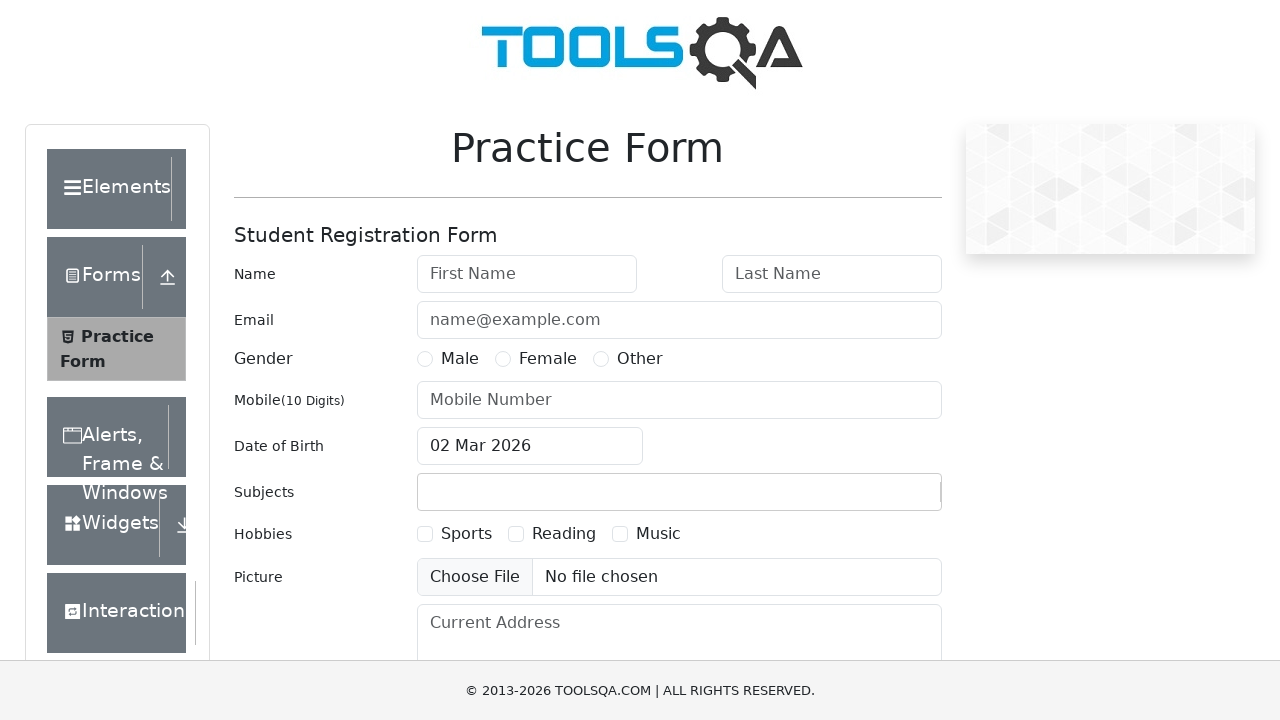

Clicked Female gender option at (548, 359) on xpath=//label[text()='Female']
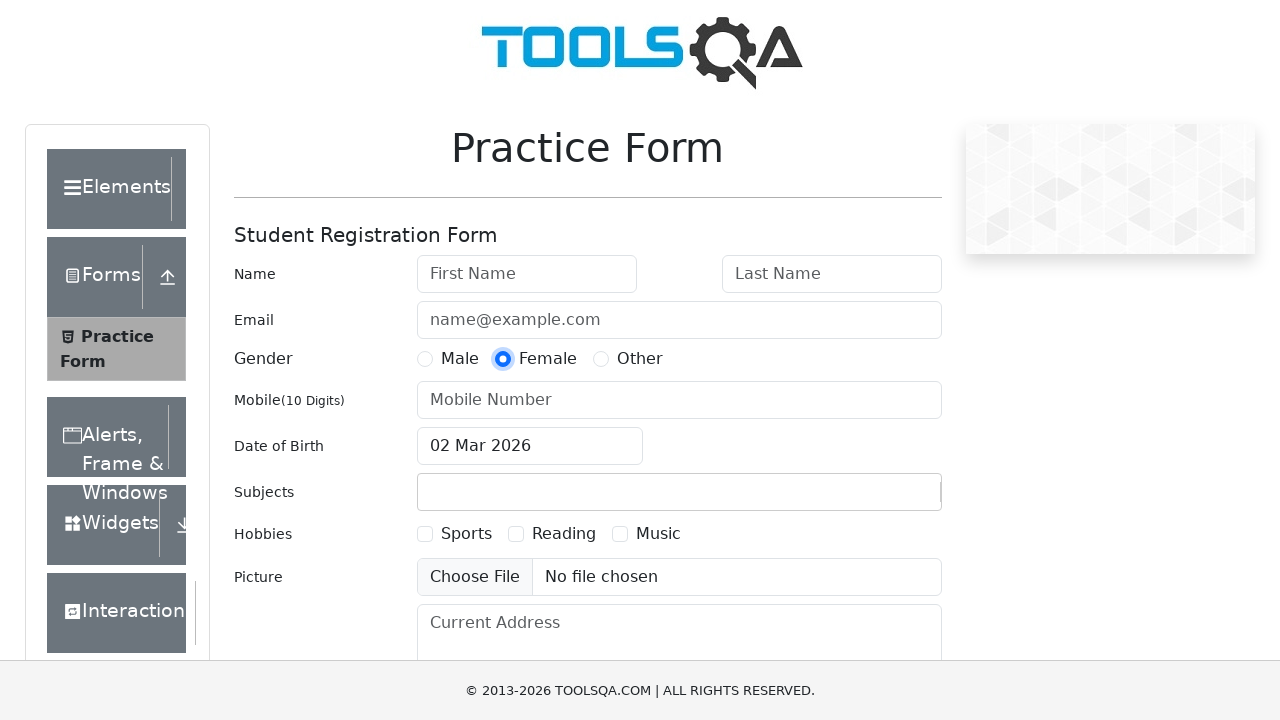

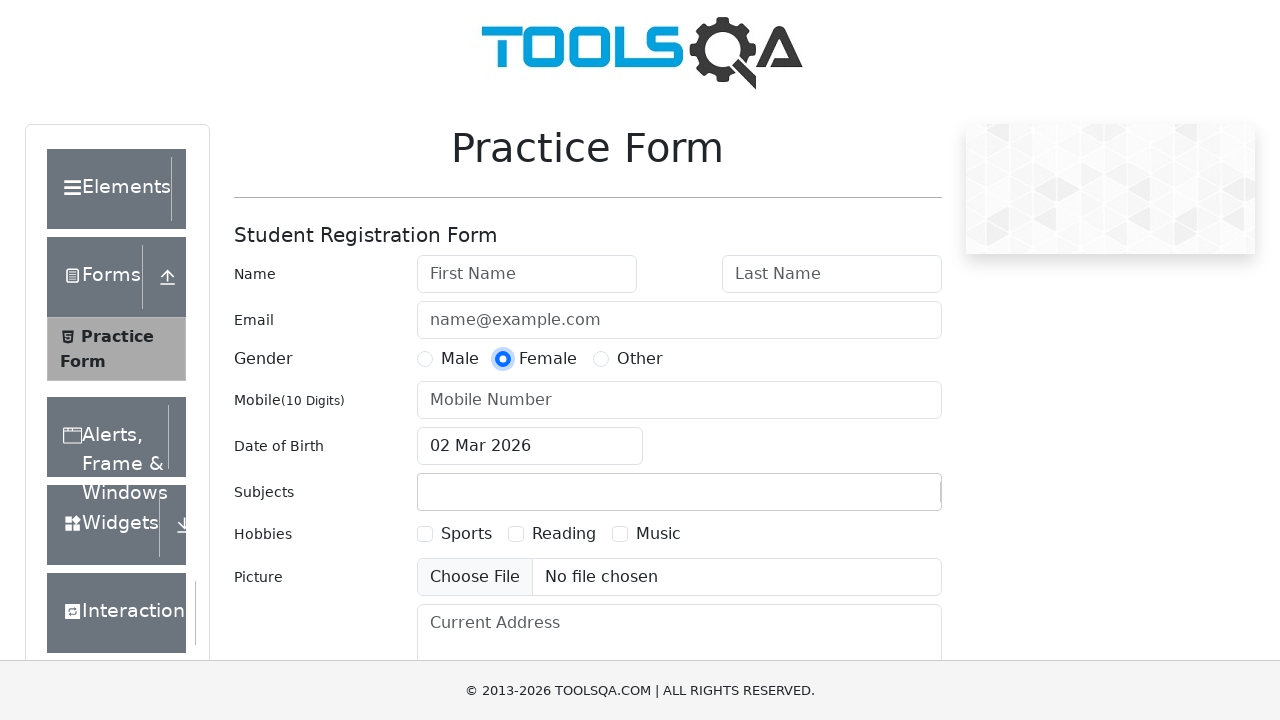